Tests JavaScript alert handling by clicking a button that triggers an alert, accepting the alert, and verifying the result message on the page.

Starting URL: http://the-internet.herokuapp.com/javascript_alerts

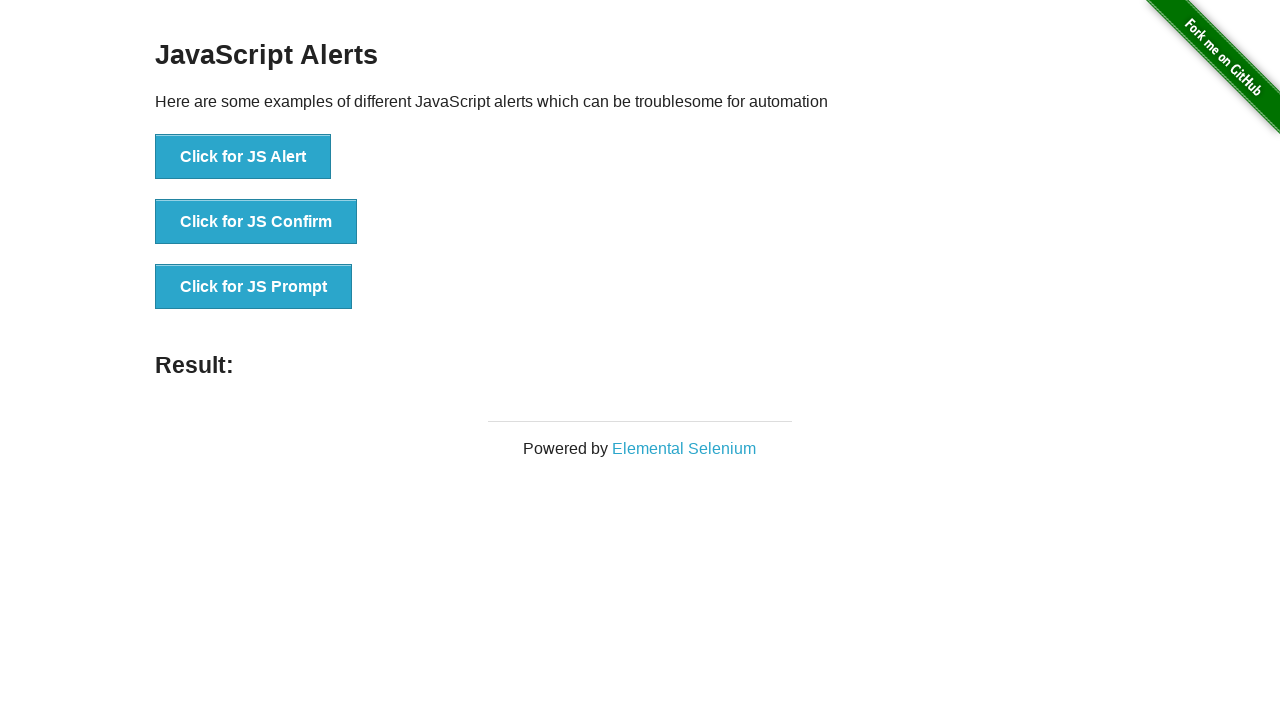

Clicked the first button to trigger JavaScript alert at (243, 157) on ul > li:nth-child(1) > button
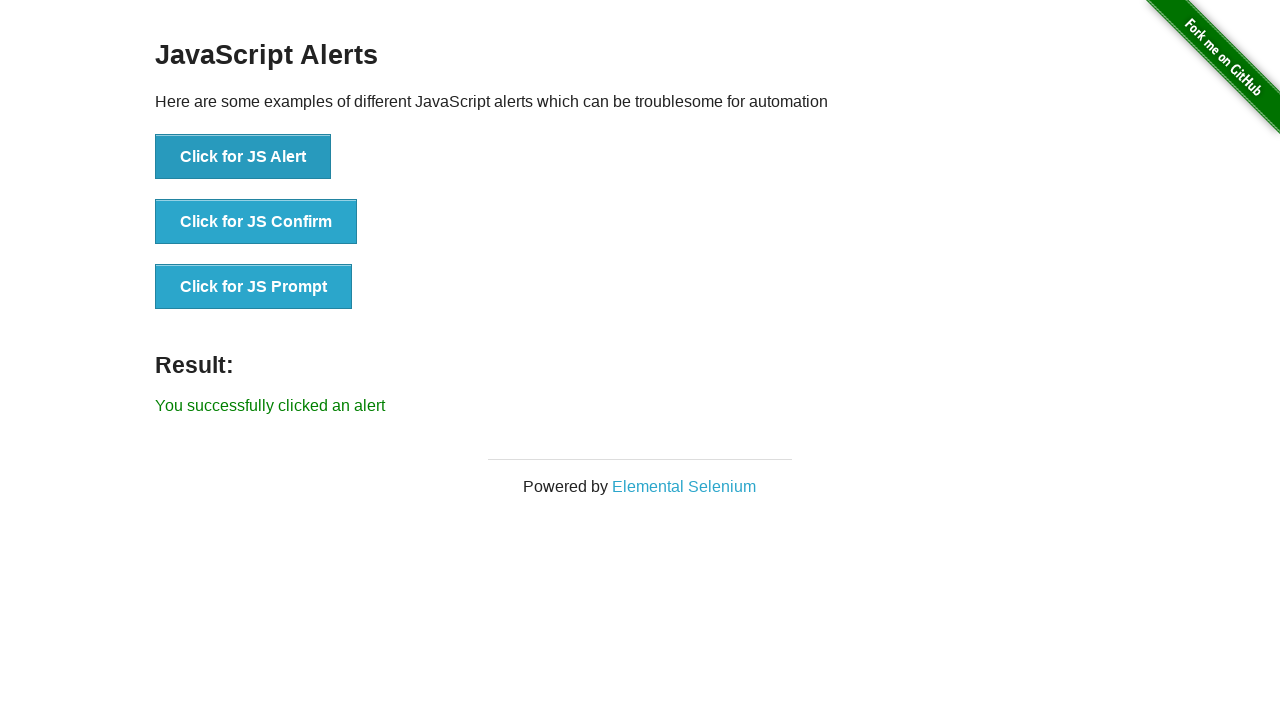

Set up dialog handler to accept alerts
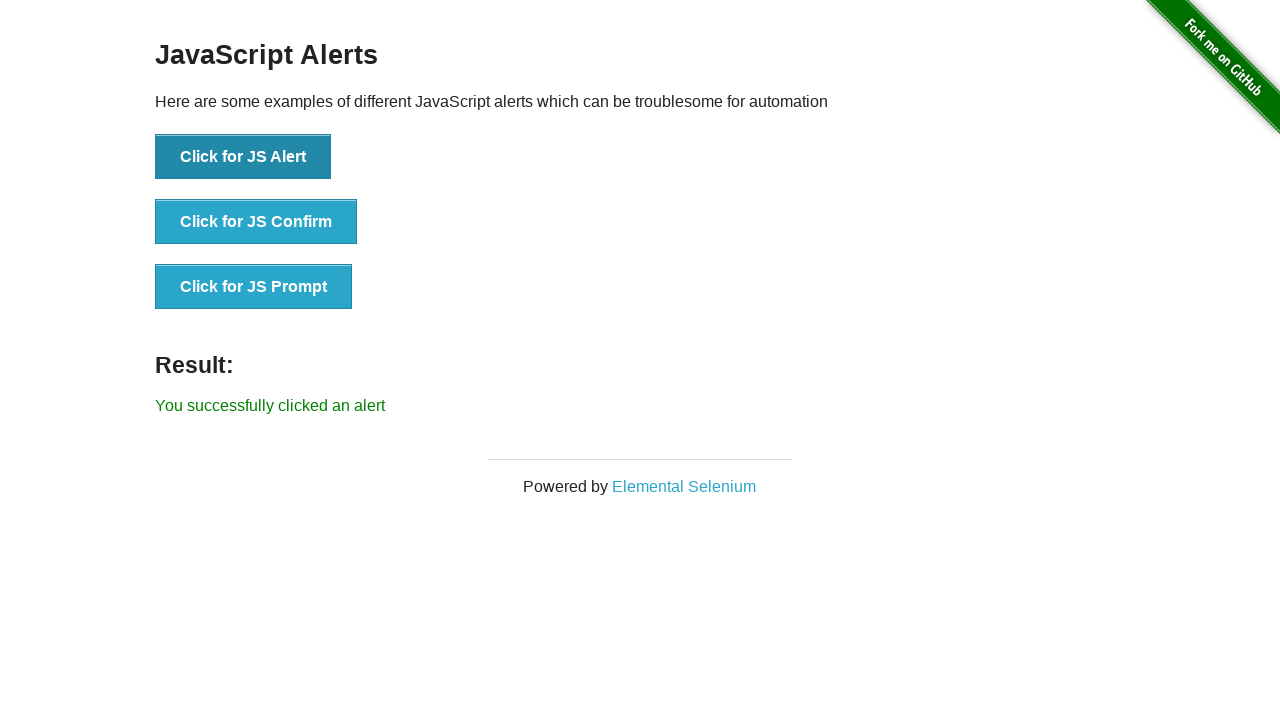

Clicked the first button again to trigger alert with handler ready at (243, 157) on ul > li:nth-child(1) > button
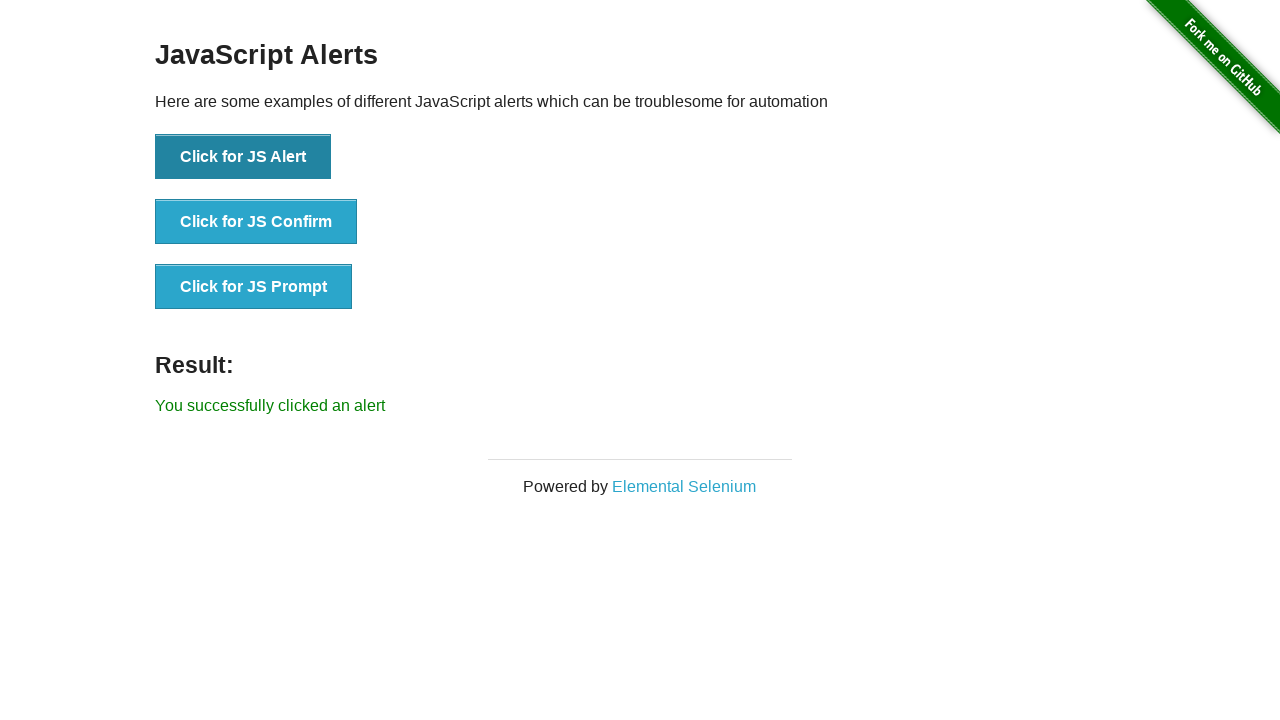

Waited for result message to appear
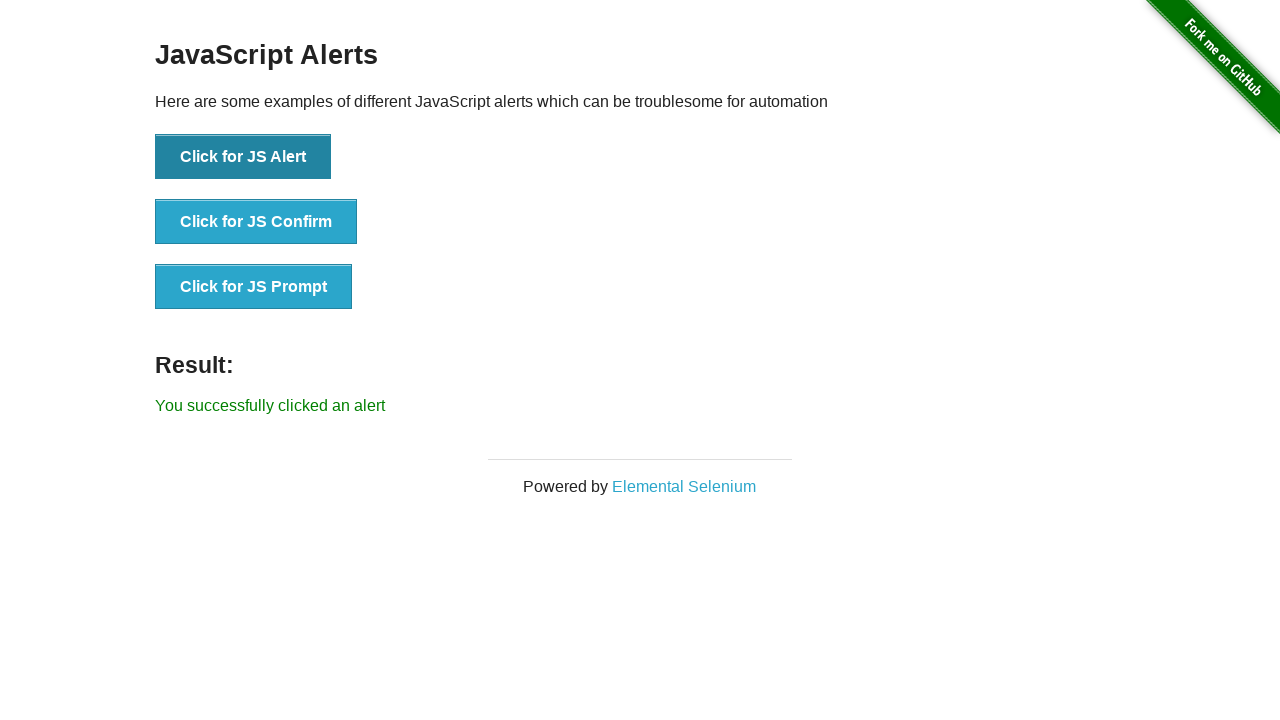

Retrieved result message text
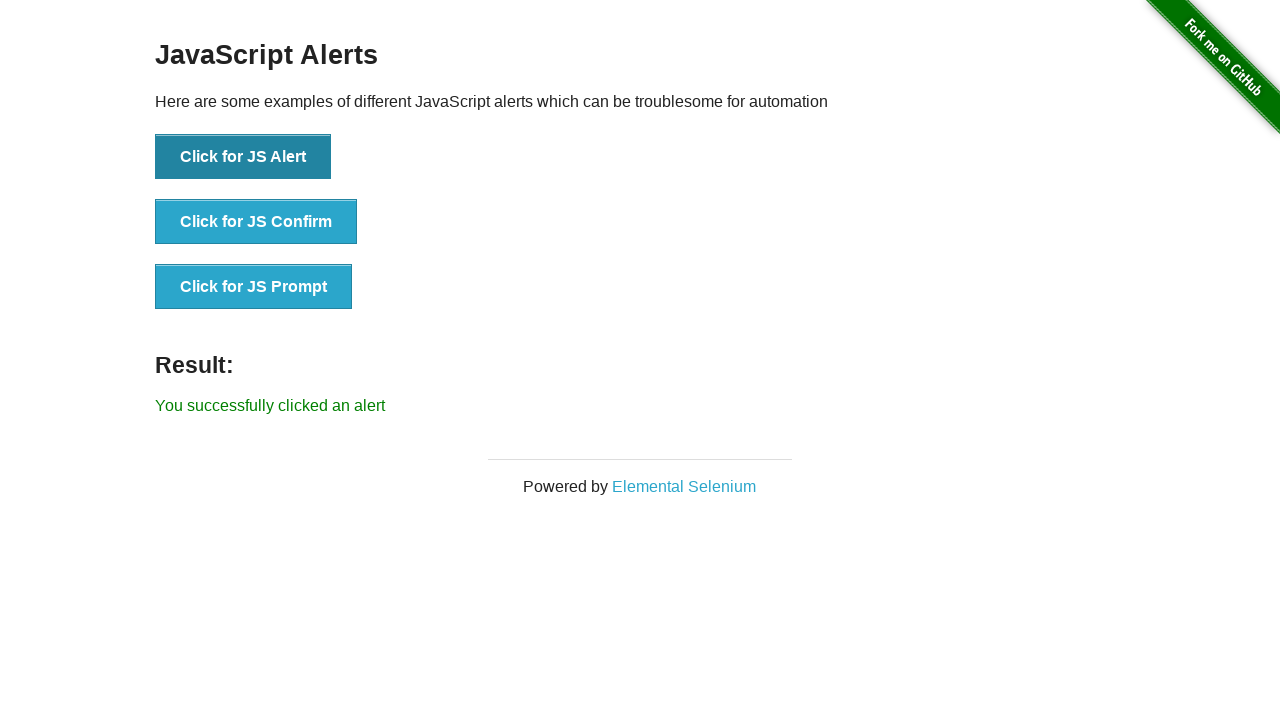

Verified result message equals 'You successfully clicked an alert'
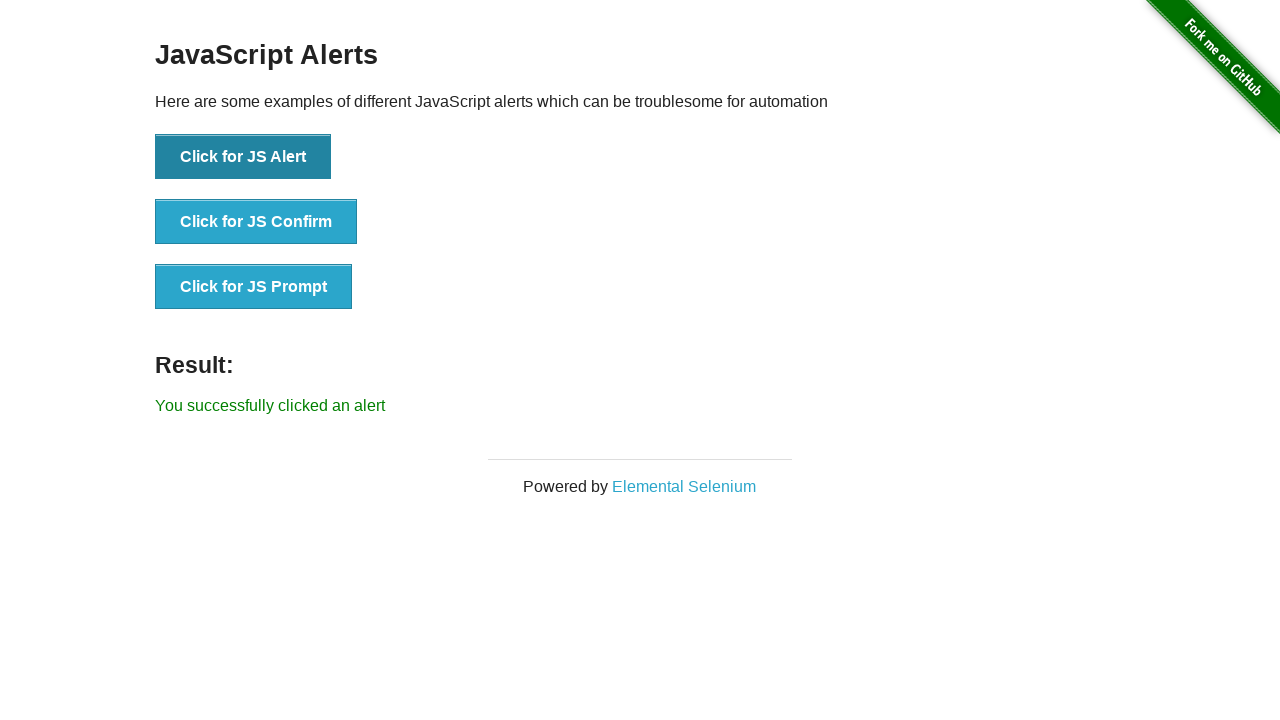

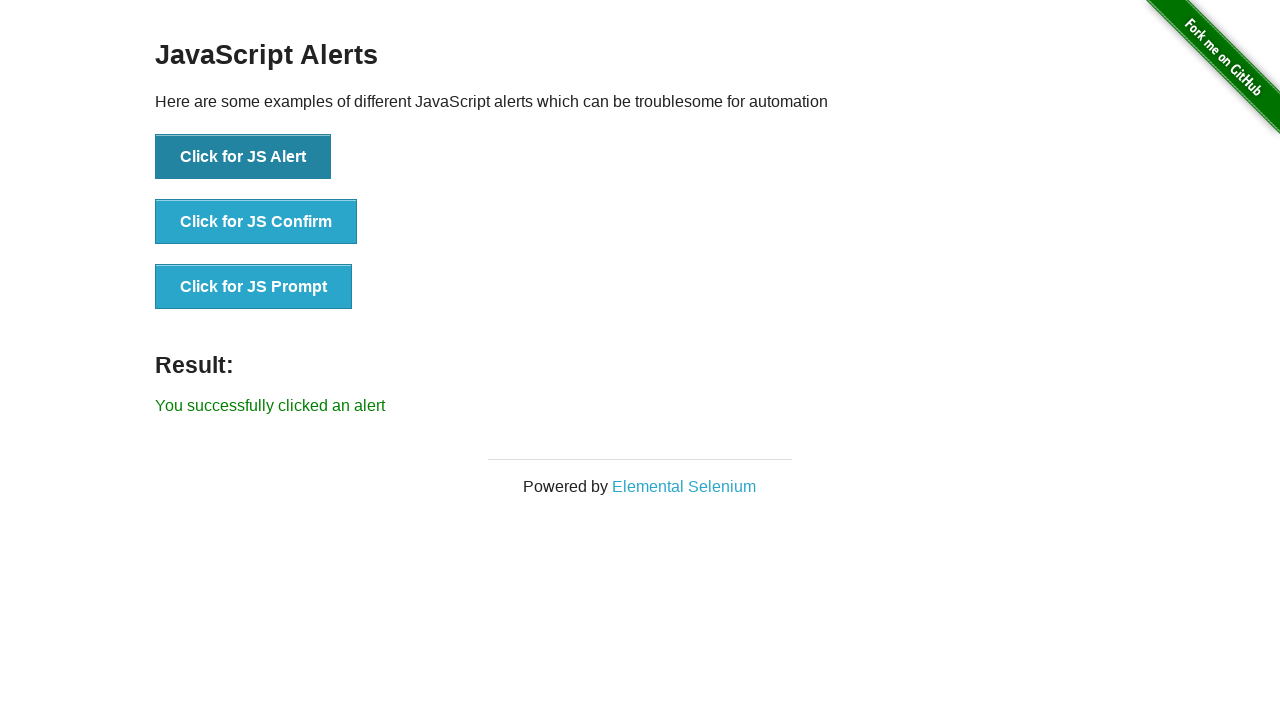